Tests text comparison functionality by entering text in the first input area, selecting all with Ctrl+A, copying with Ctrl+C, tabbing to the second input area, and pasting with Ctrl+V

Starting URL: https://text-compare.com/

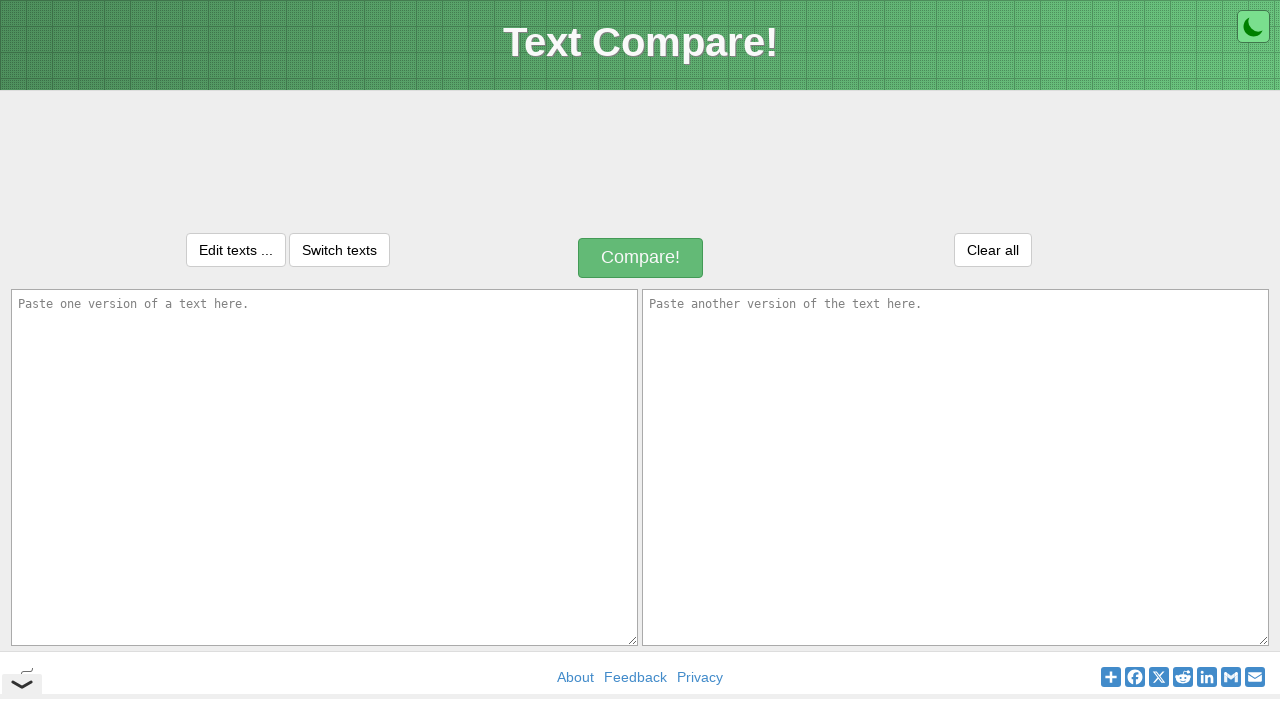

Filled first text area with 'Welcome' on textarea#inputText1
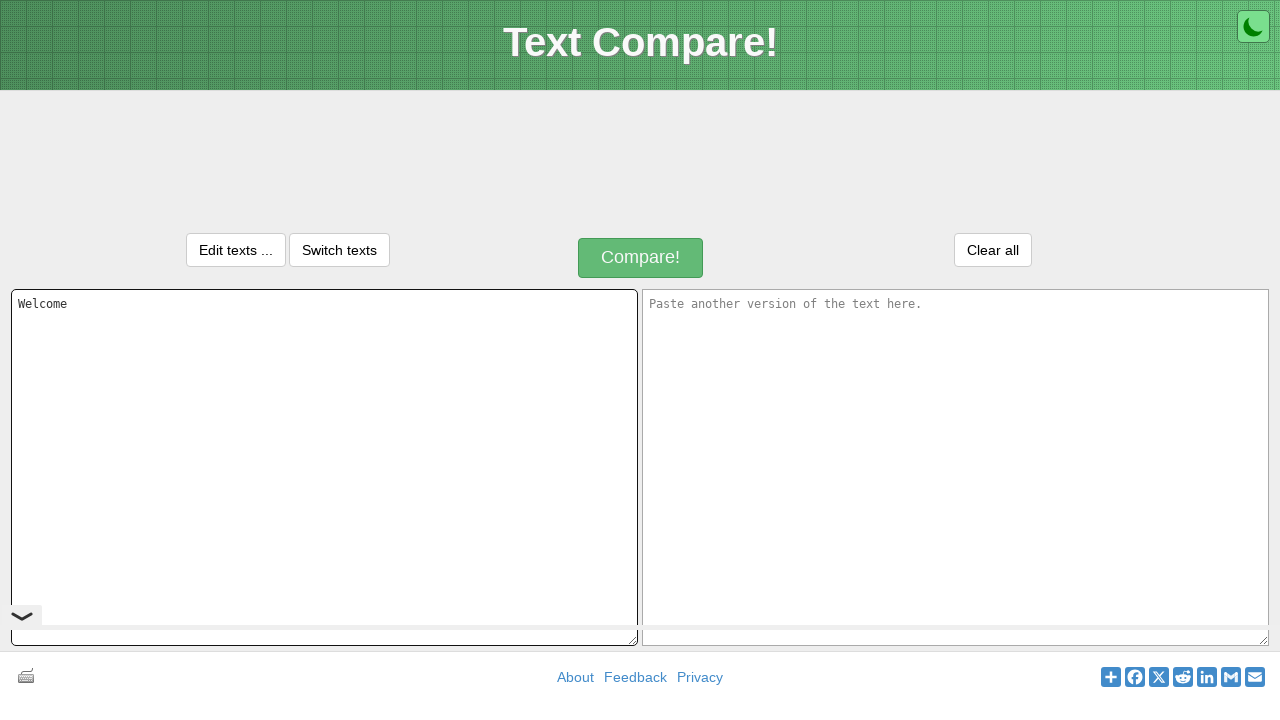

Focused the first text area at (324, 467) on textarea#inputText1
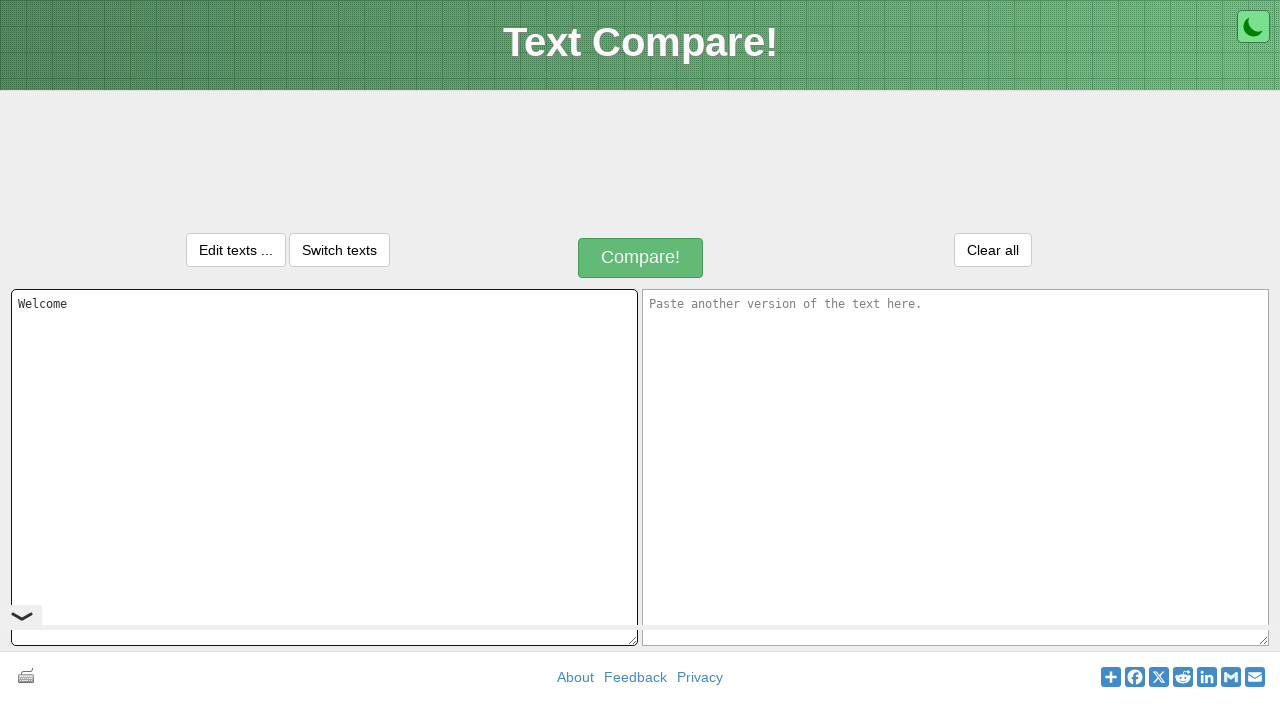

Selected all text in first text area with Ctrl+A
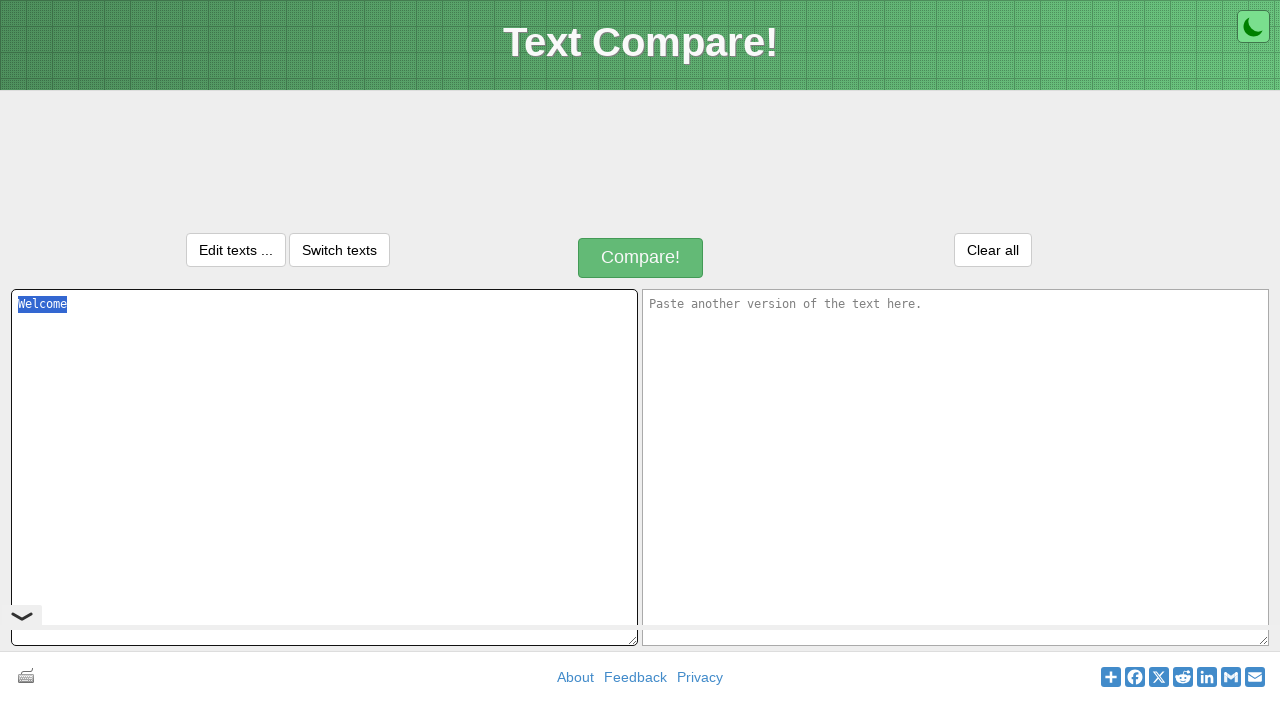

Copied selected text with Ctrl+C
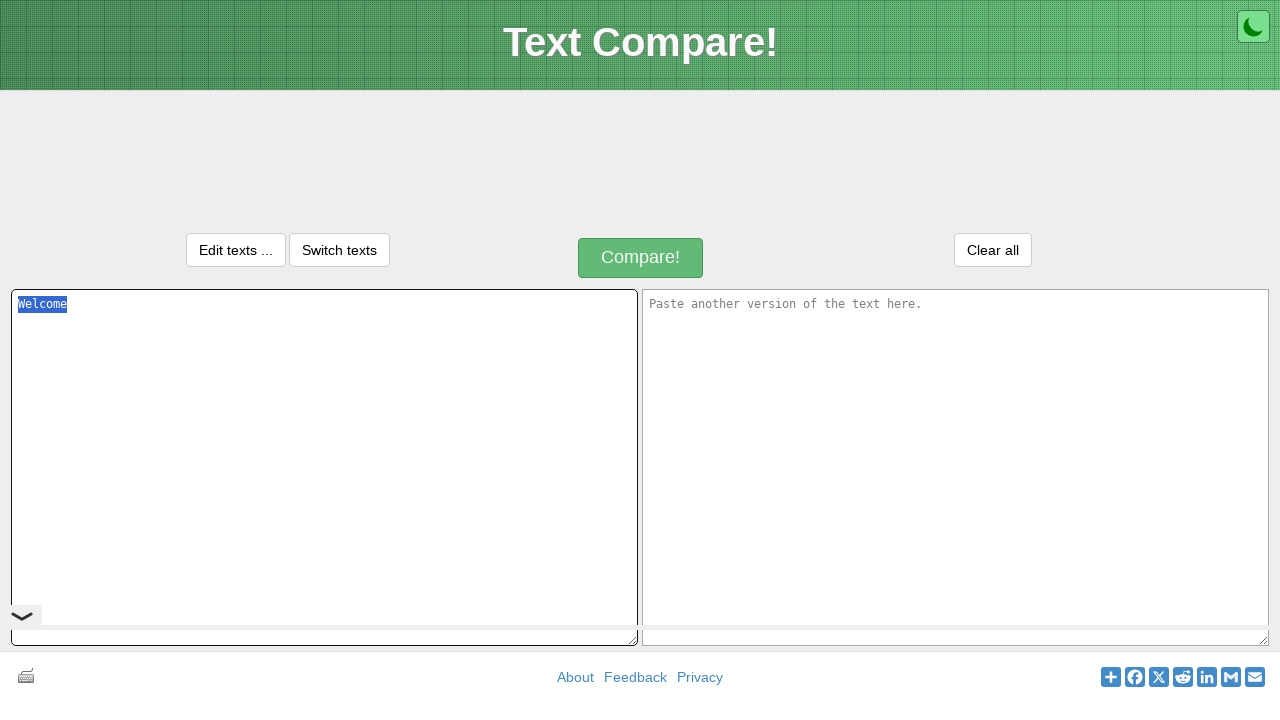

Tabbed to the second text area
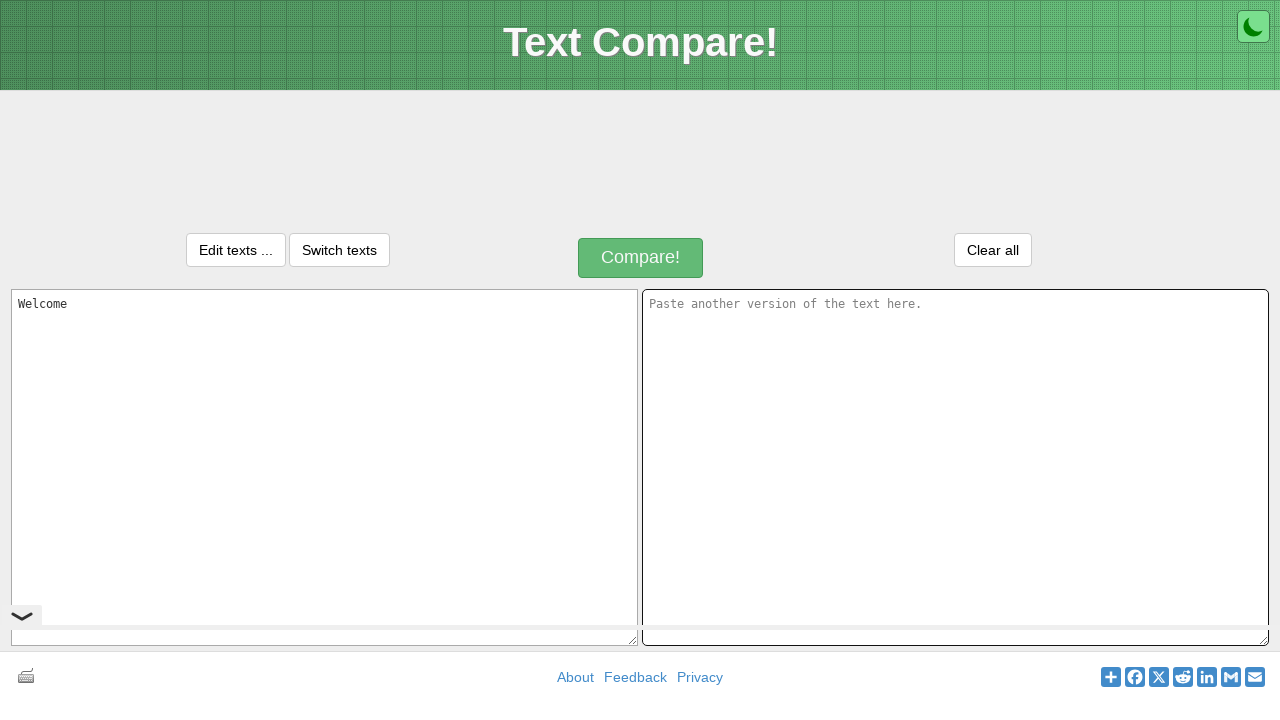

Pasted text into second text area with Ctrl+V
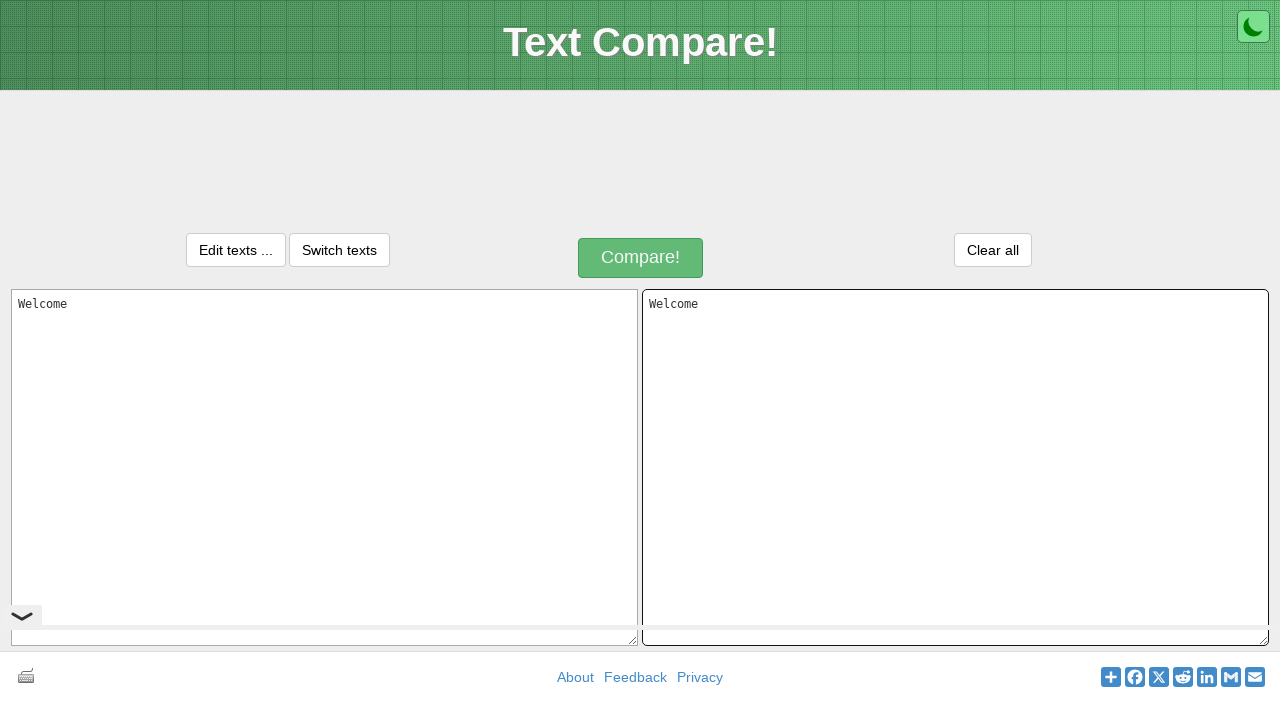

Waited 1000ms for paste action to complete
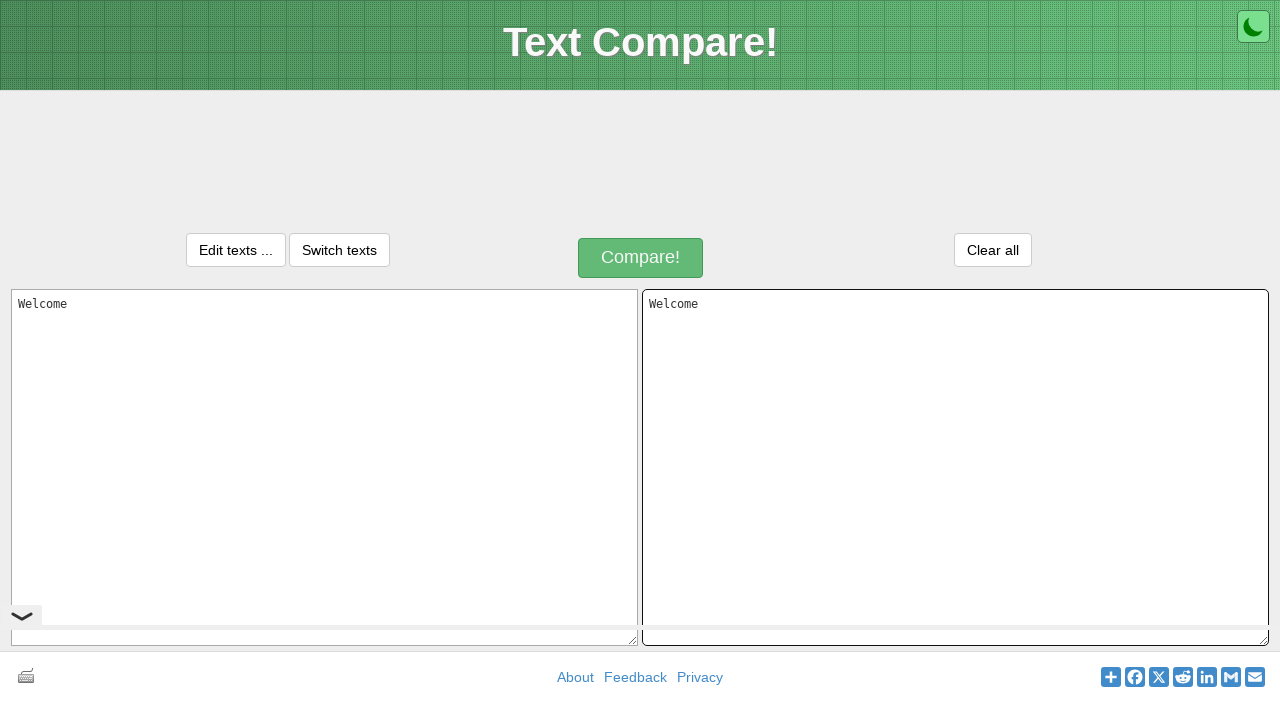

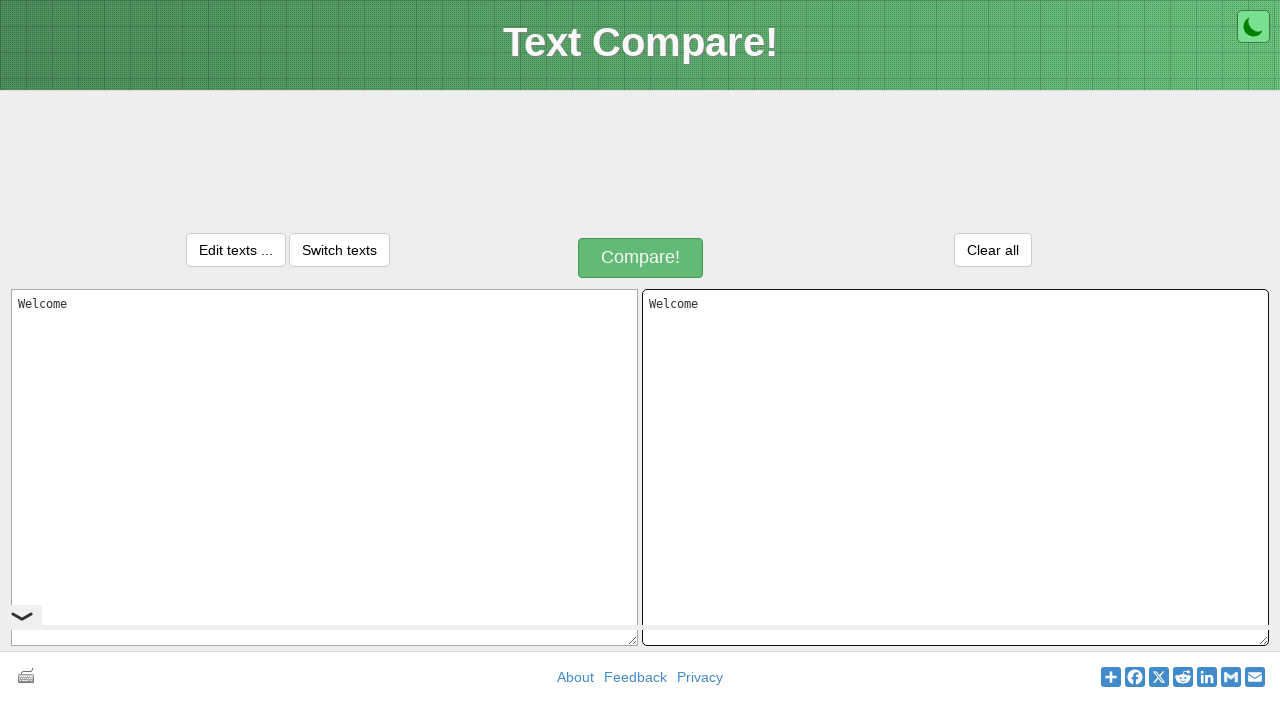